Navigates to an Angular practice page and scrolls down the page multiple times to view different sections of content

Starting URL: https://rahulshettyacademy.com/angularpractice/

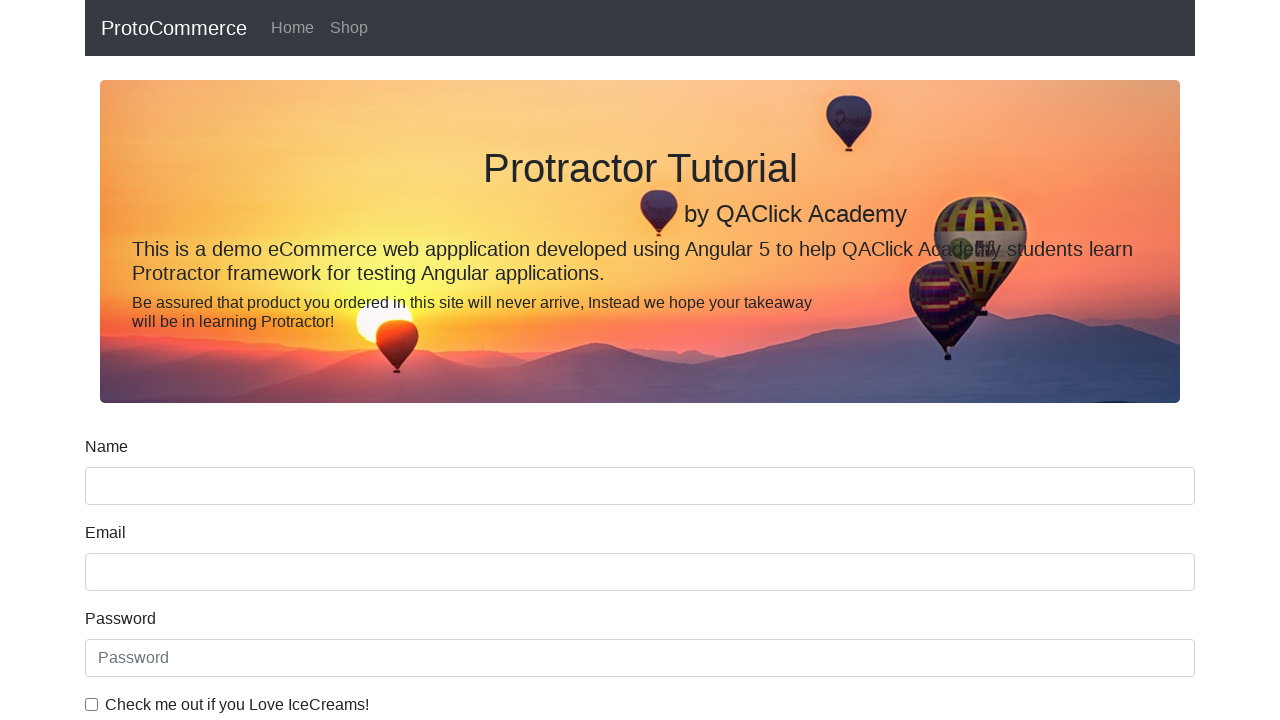

Navigated to Angular practice page and waited for network to be idle
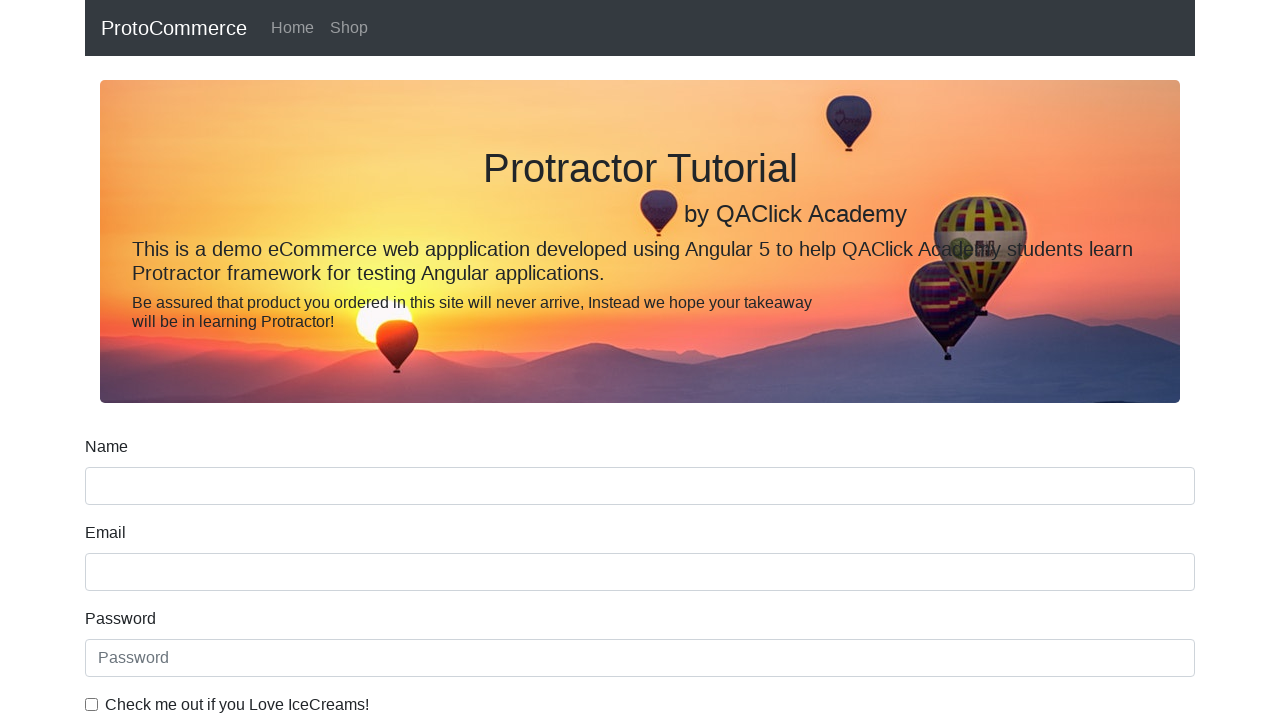

Scrolled down by 1080 pixels (scroll iteration 1)
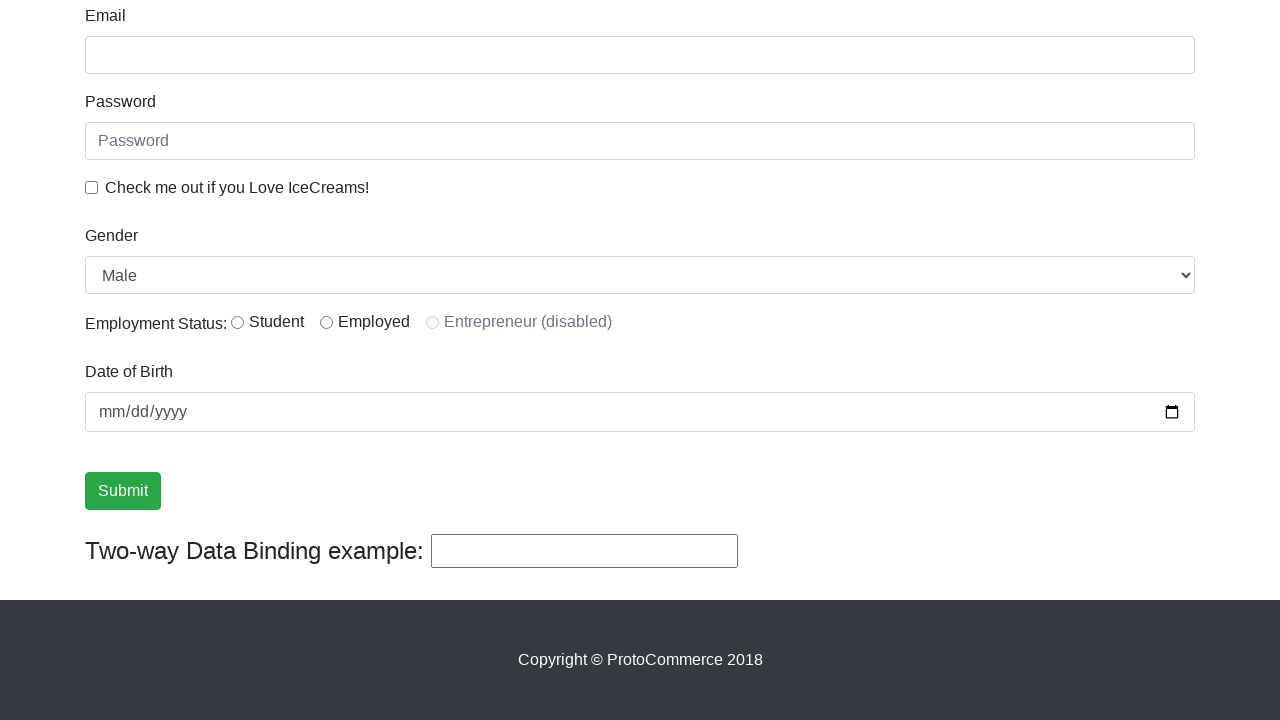

Waited 2 seconds for dynamic content to load
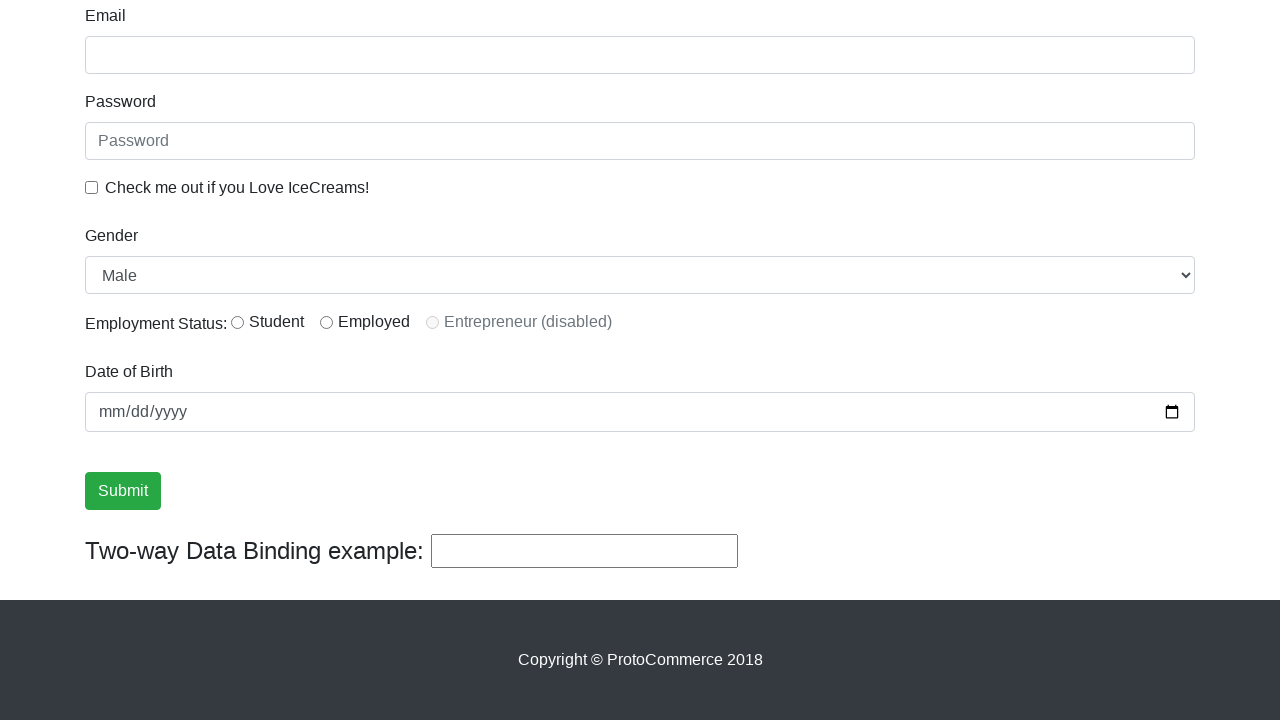

Scrolled down by 1080 pixels (scroll iteration 2)
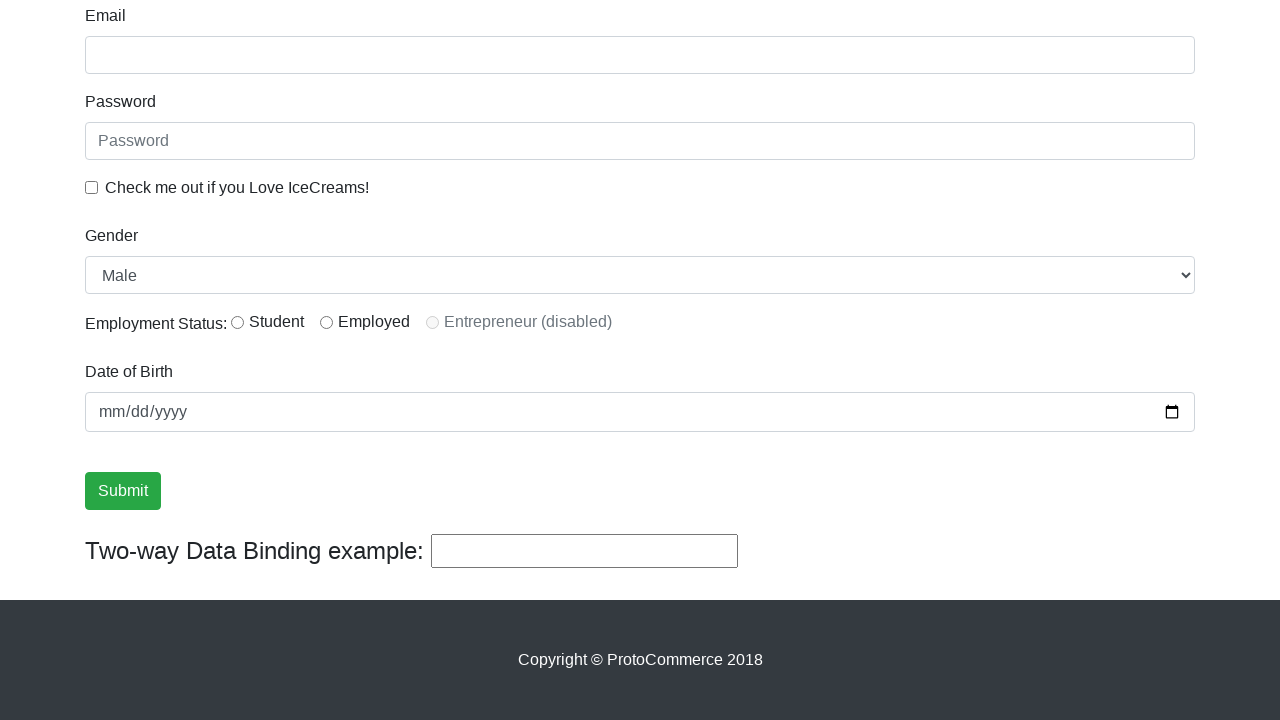

Waited 2 seconds for dynamic content to load
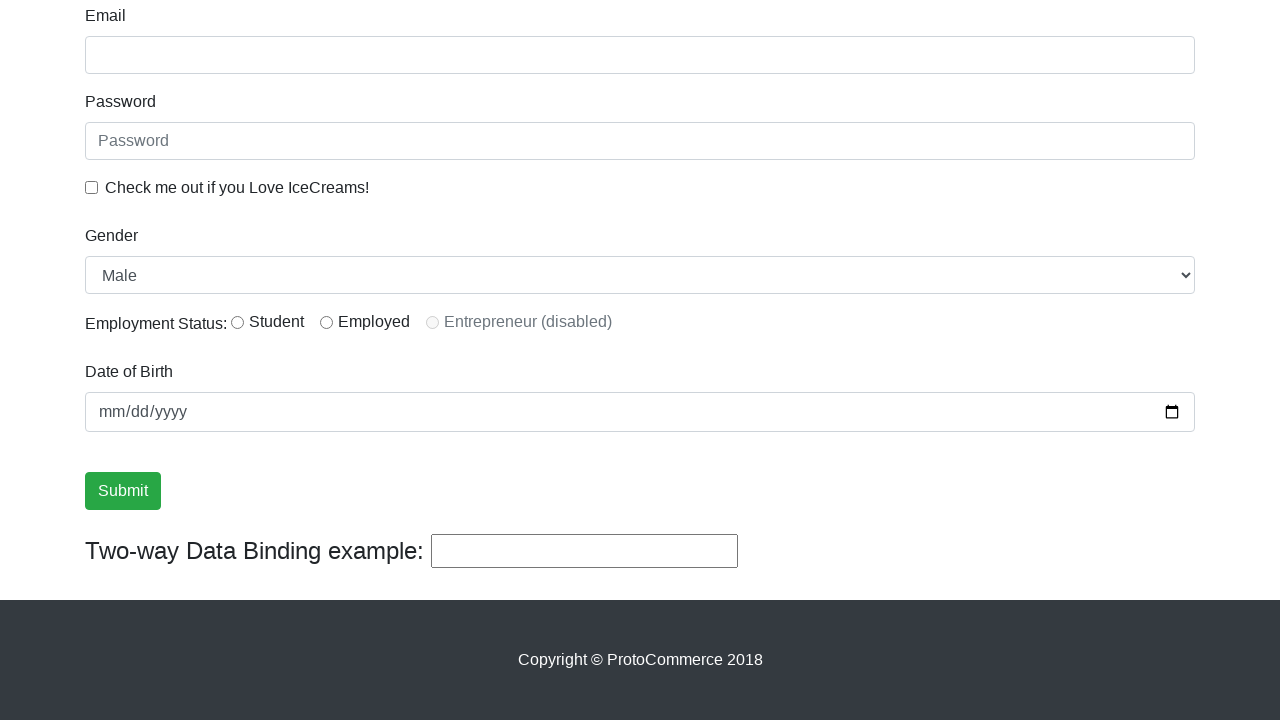

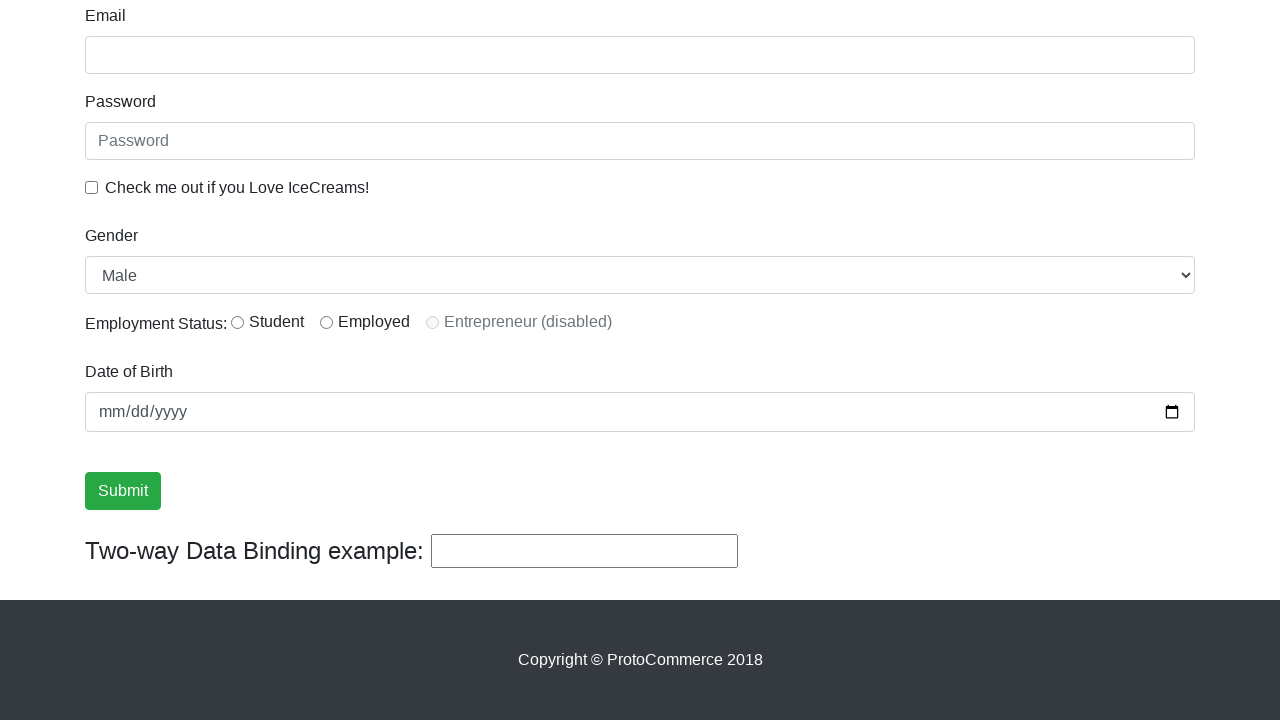